Tests email input and login button click on an automation testing demo page

Starting URL: https://demo.automationtesting.in/Index.html

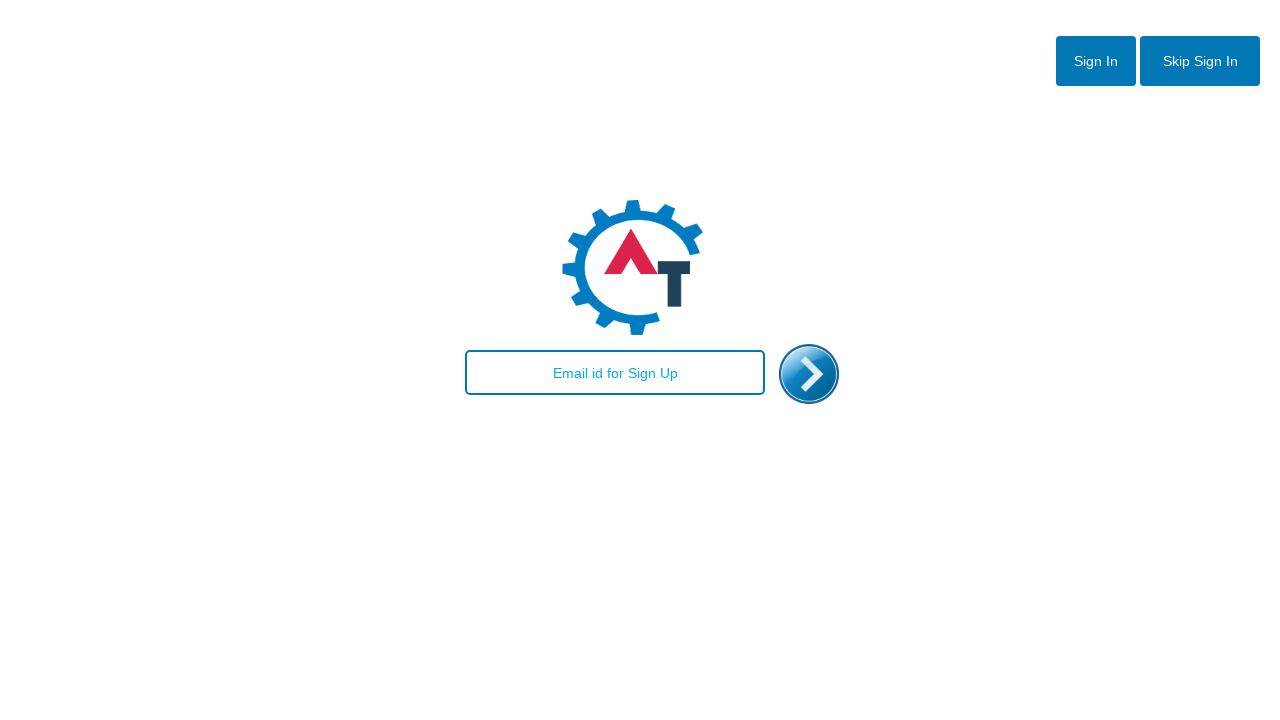

Email input field loaded and located
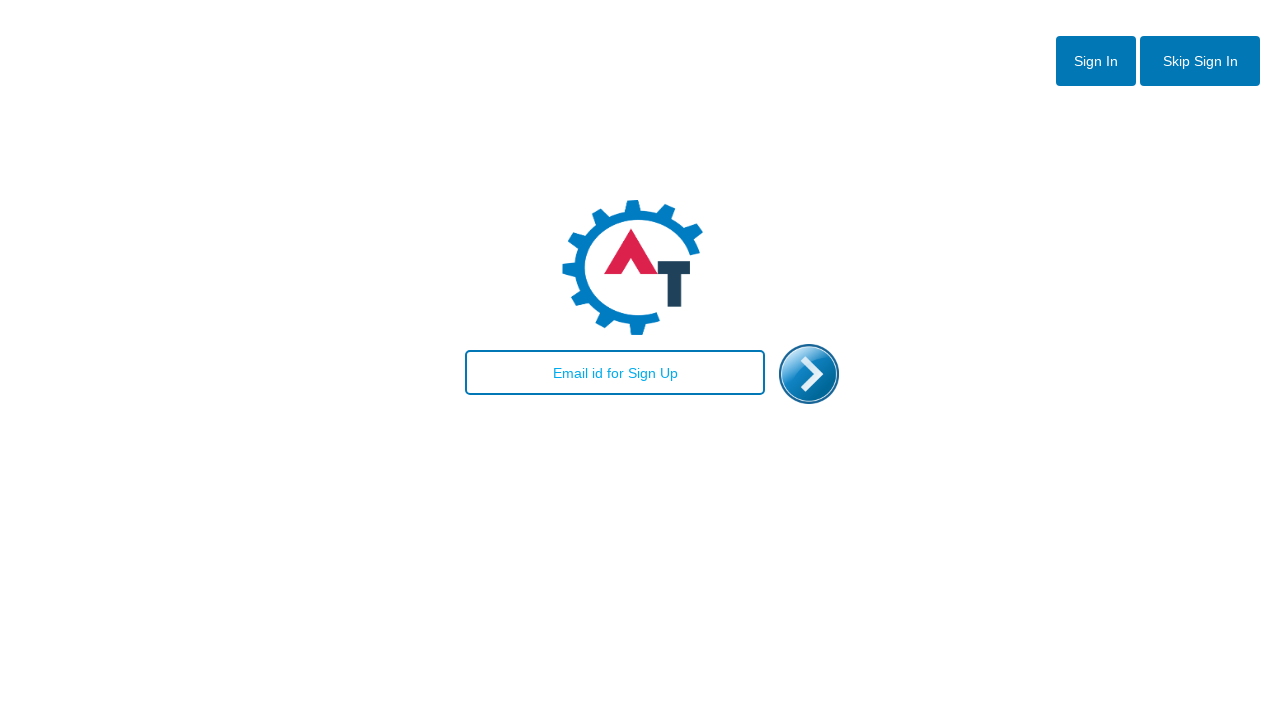

Entered email address 'testuser42@example.com' into email field
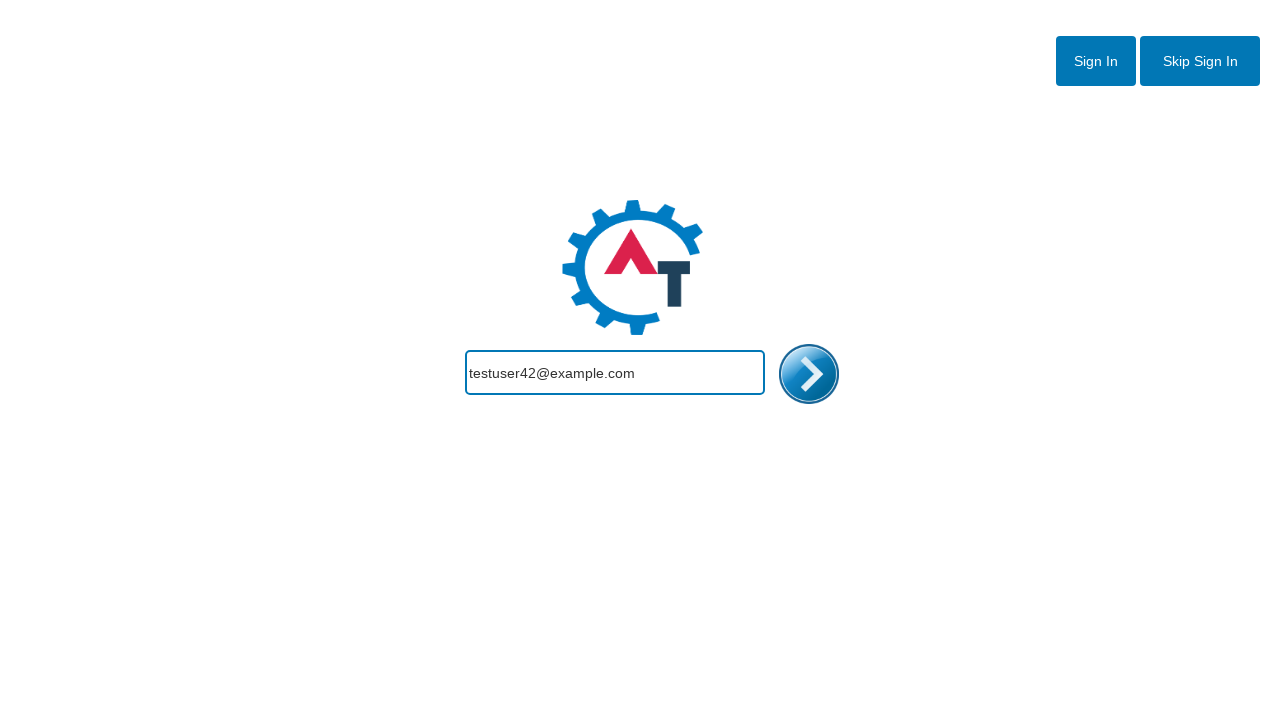

Login button loaded and located
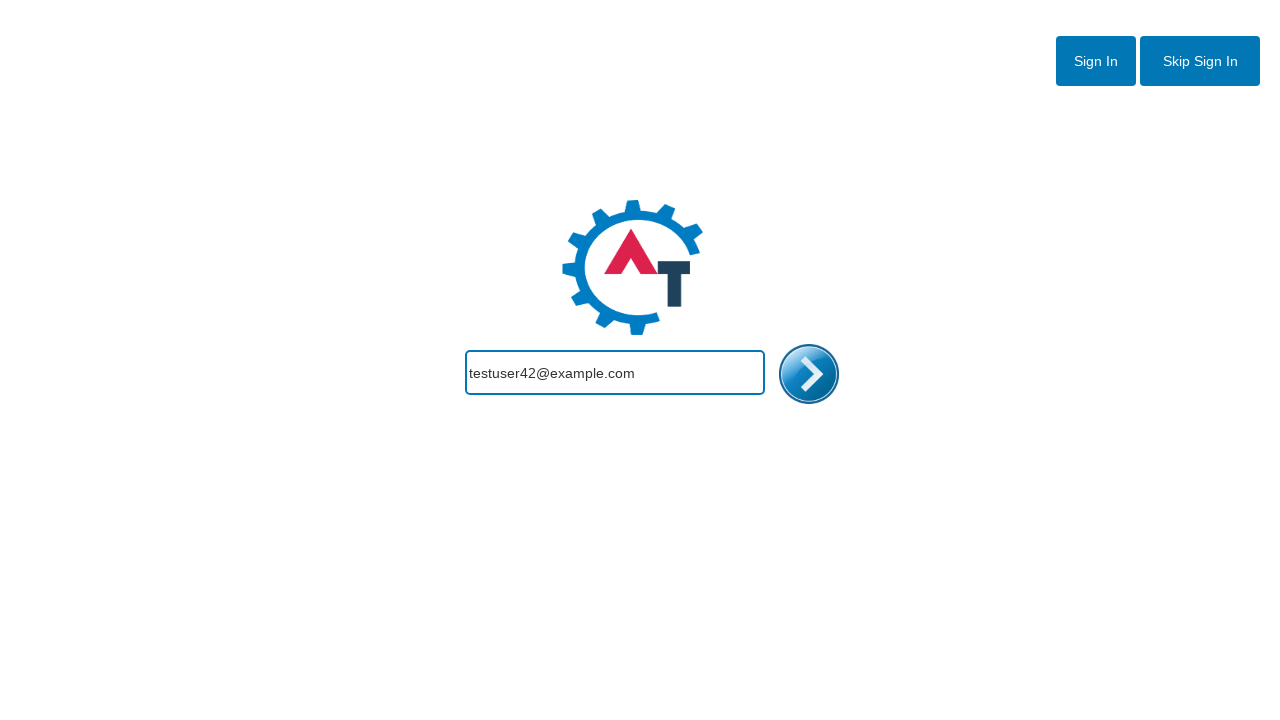

Clicked login button to submit email entry
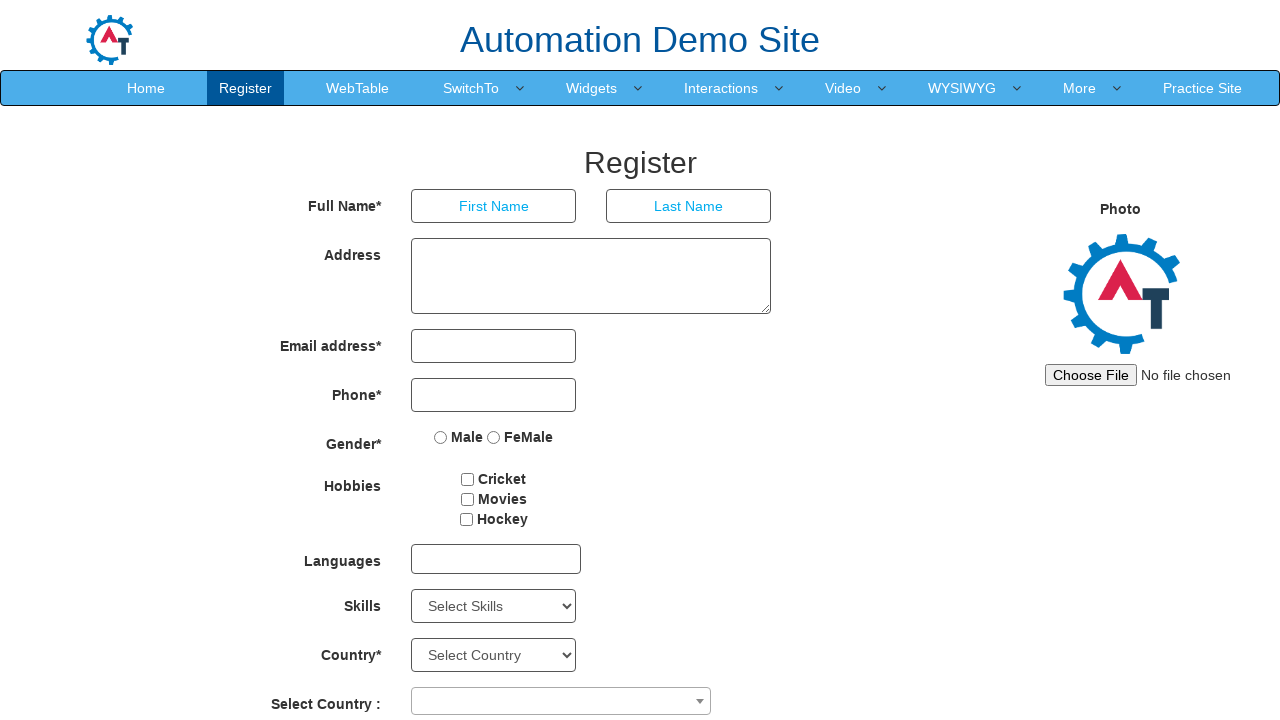

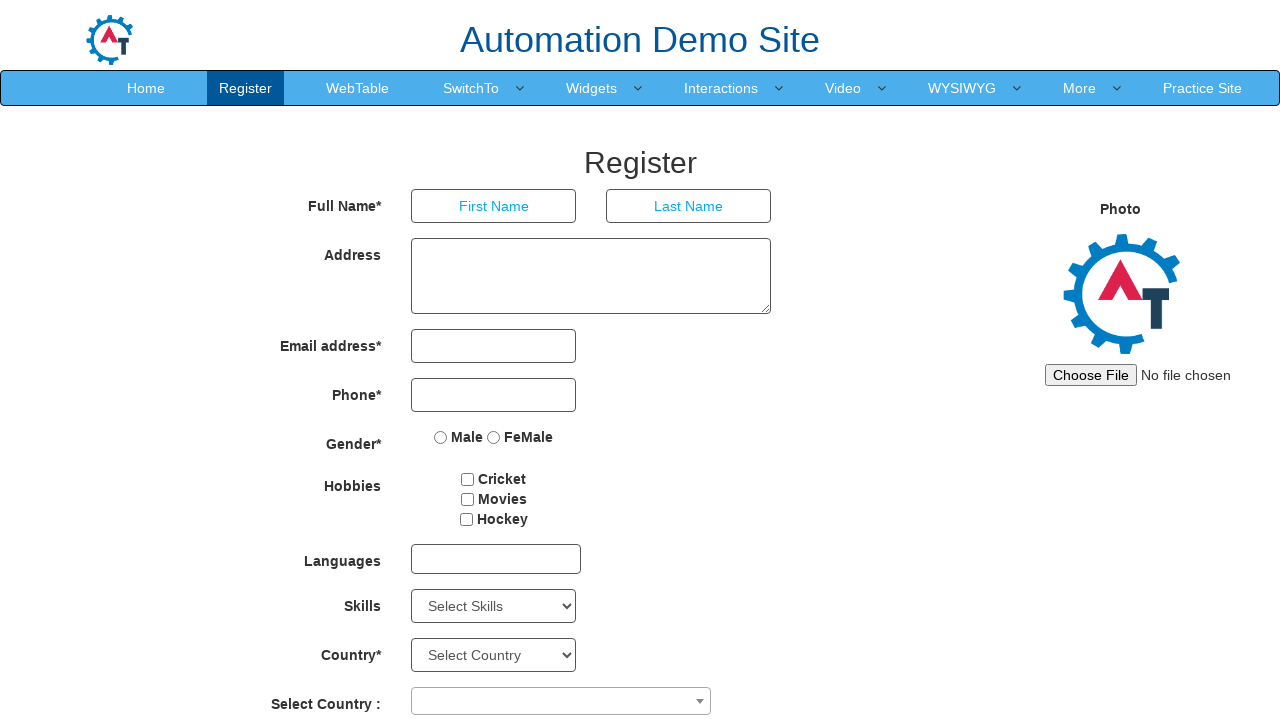